Tests radio button functionality on DemoQA by clicking the Yes, Impressive, and No radio buttons and verifying the selection feedback text appears correctly.

Starting URL: https://demoqa.com/radio-button

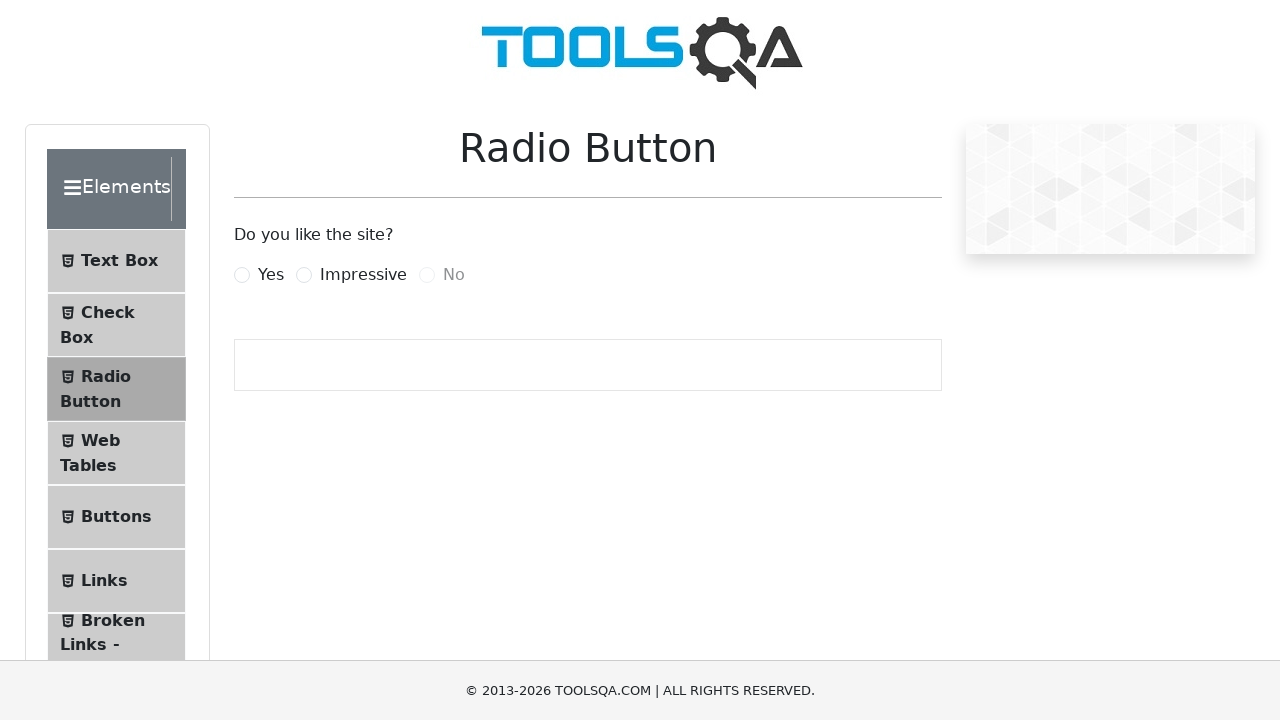

Clicked 'Yes' radio button at (271, 275) on xpath=//label[normalize-space()='Yes']
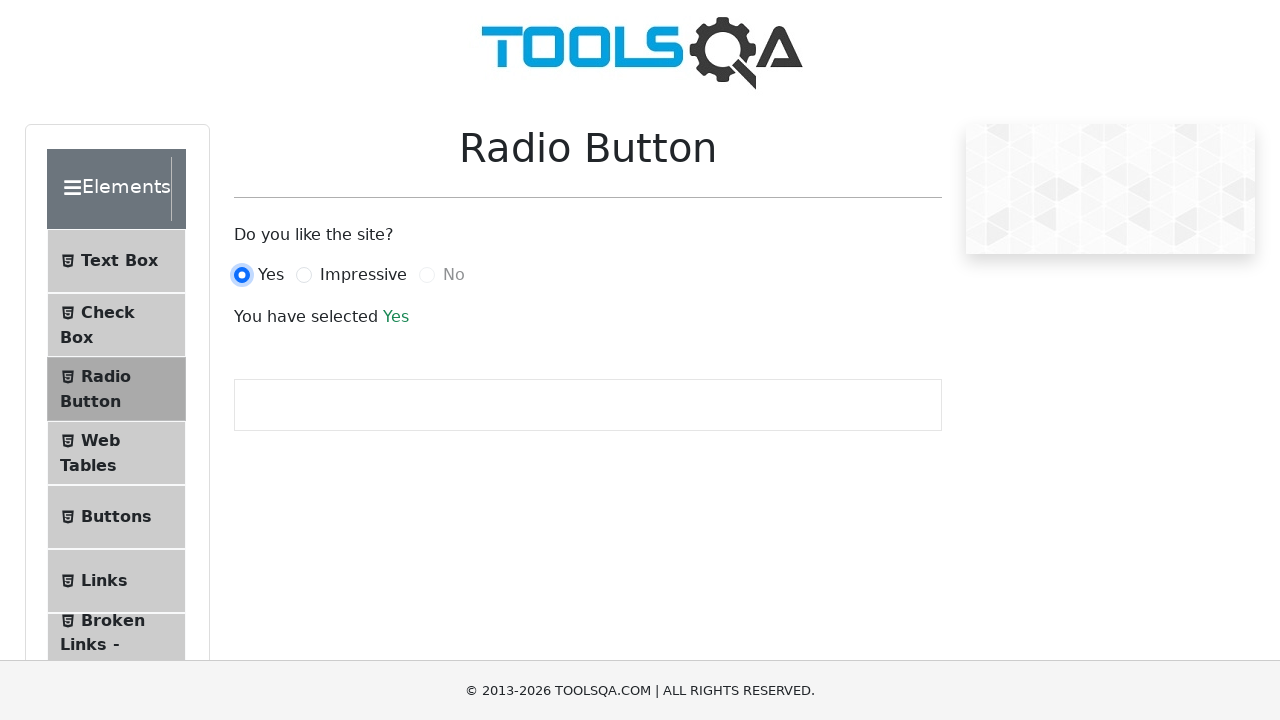

Verified success message appeared after selecting 'Yes'
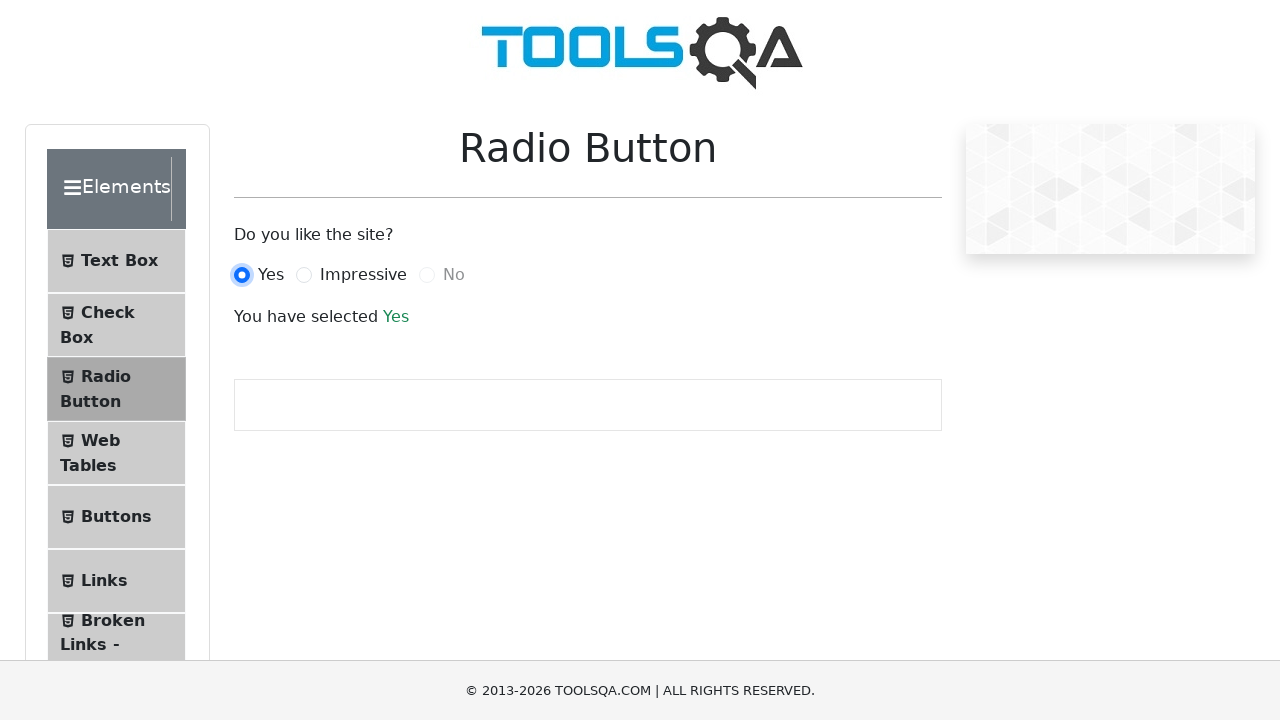

Clicked 'Impressive' radio button at (363, 275) on xpath=//label[normalize-space()='Impressive']
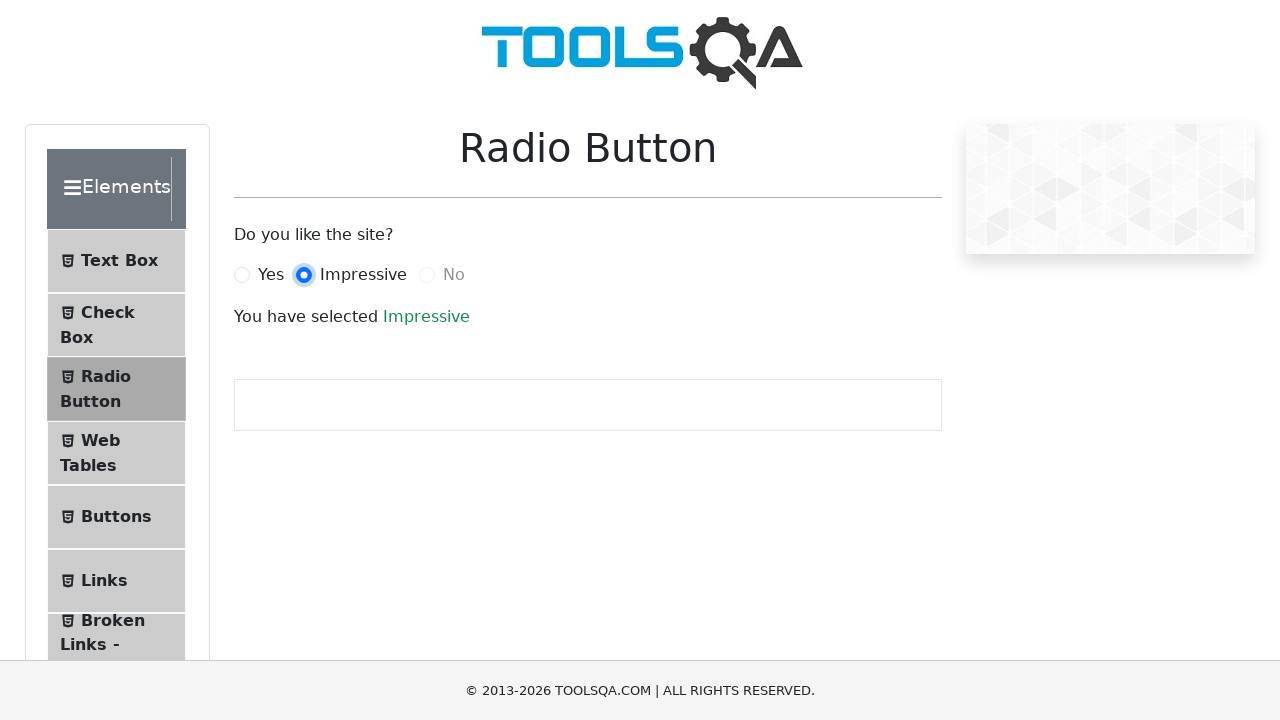

Verified success message updated after selecting 'Impressive'
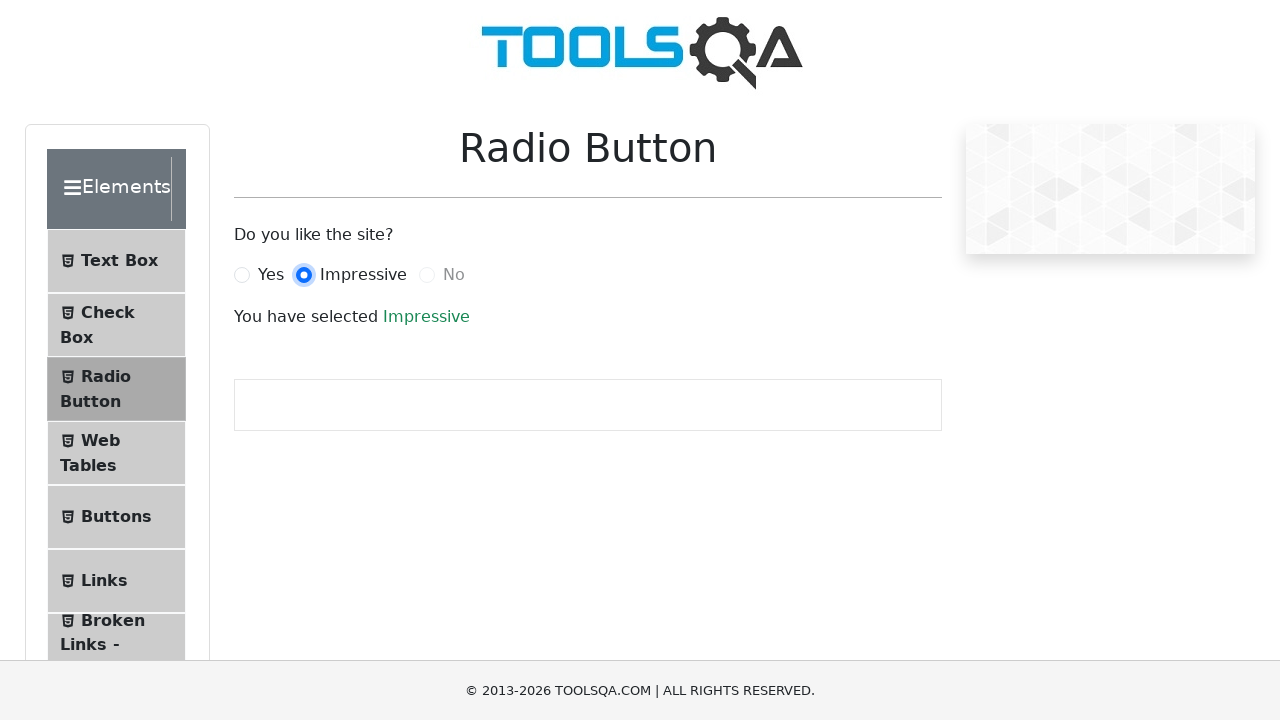

Located 'No' radio button
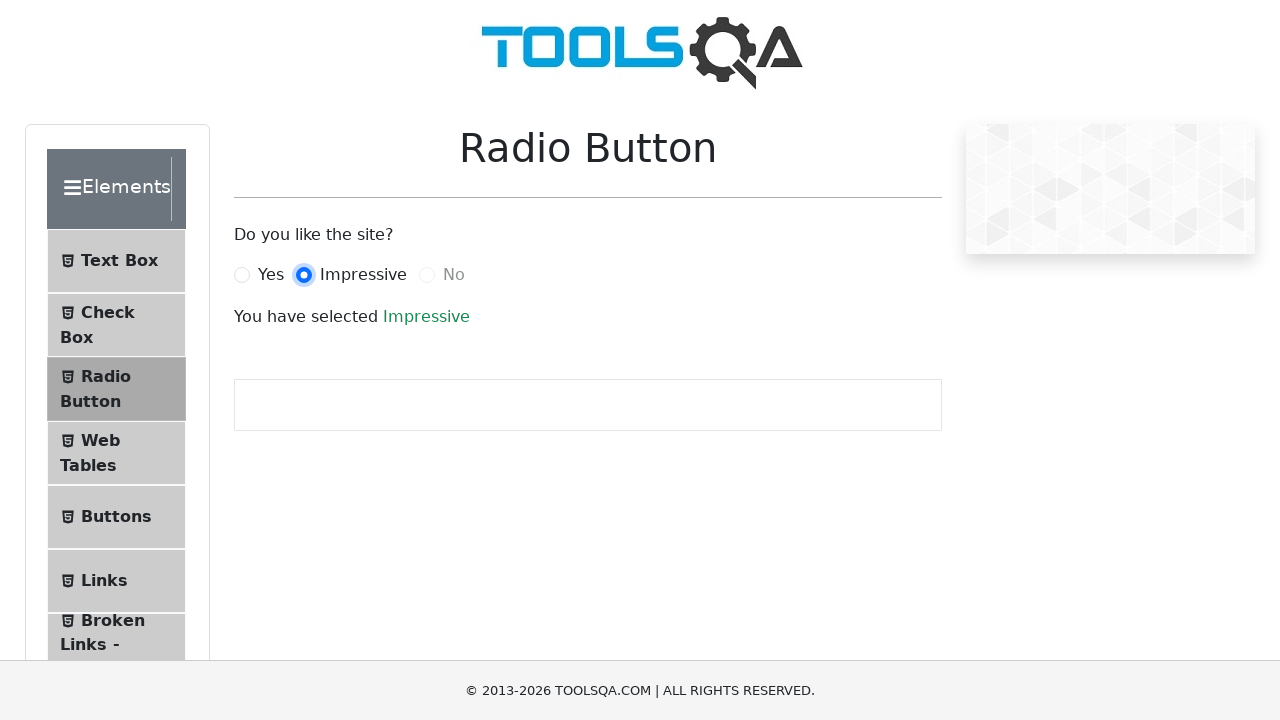

'No' radio button is disabled, skipped click
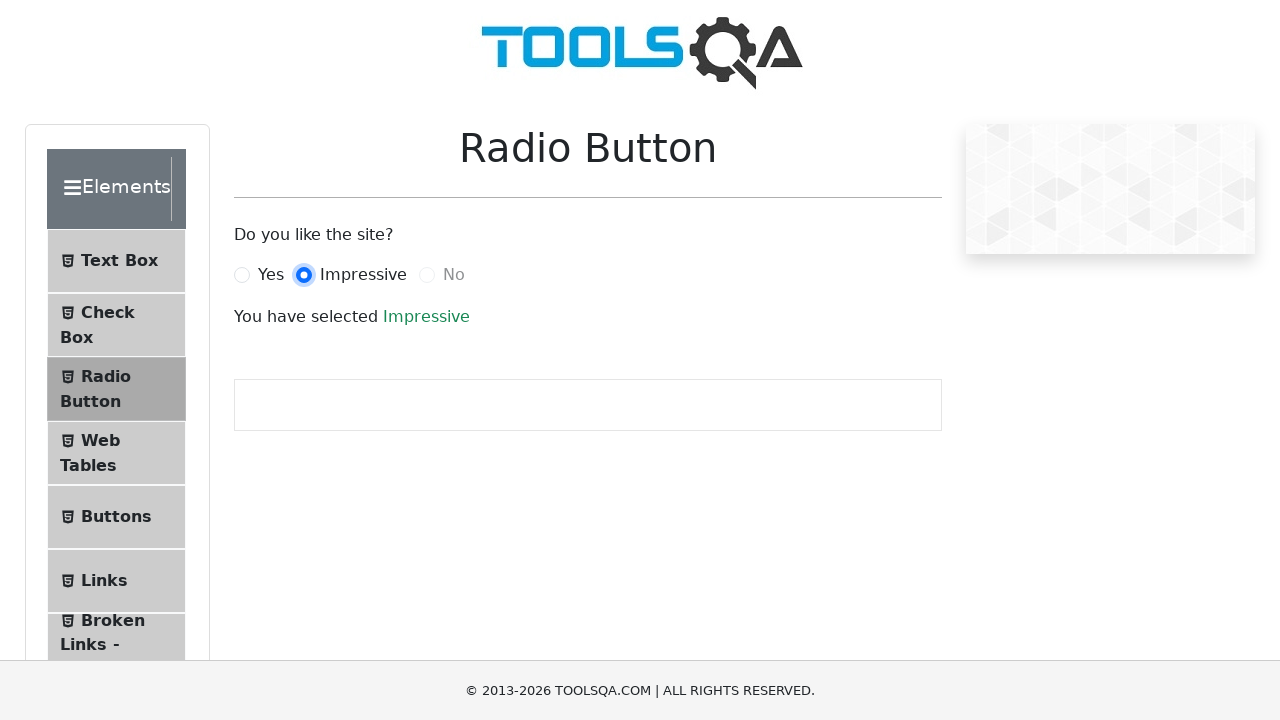

Clicked 'Yes' radio button again for final verification at (271, 275) on xpath=//label[normalize-space()='Yes']
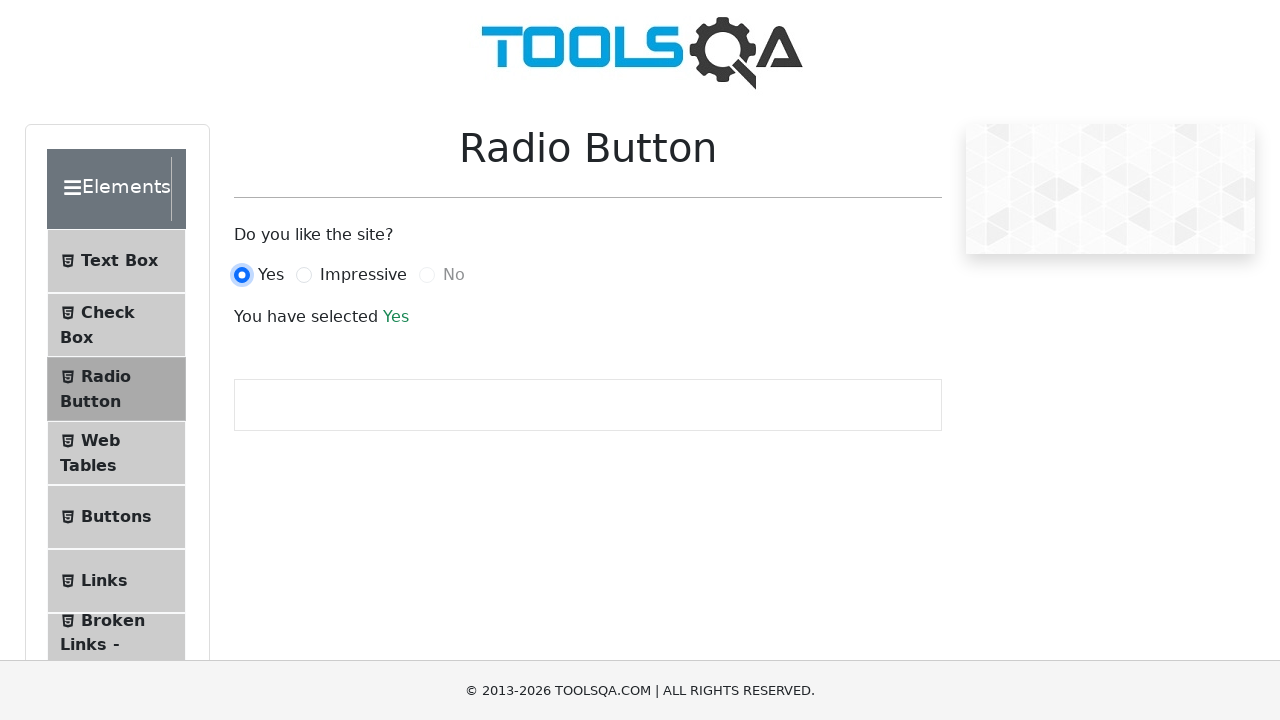

Clicked 'Impressive' radio button again for final verification at (363, 275) on xpath=//label[normalize-space()='Impressive']
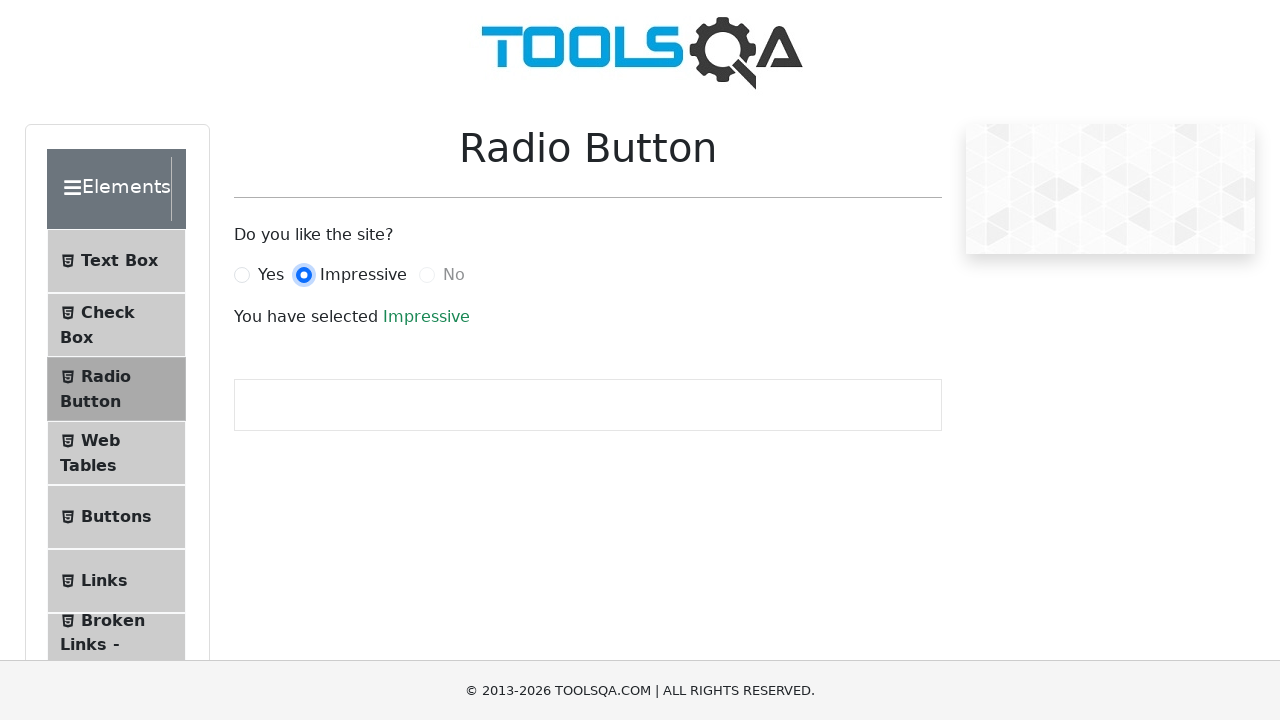

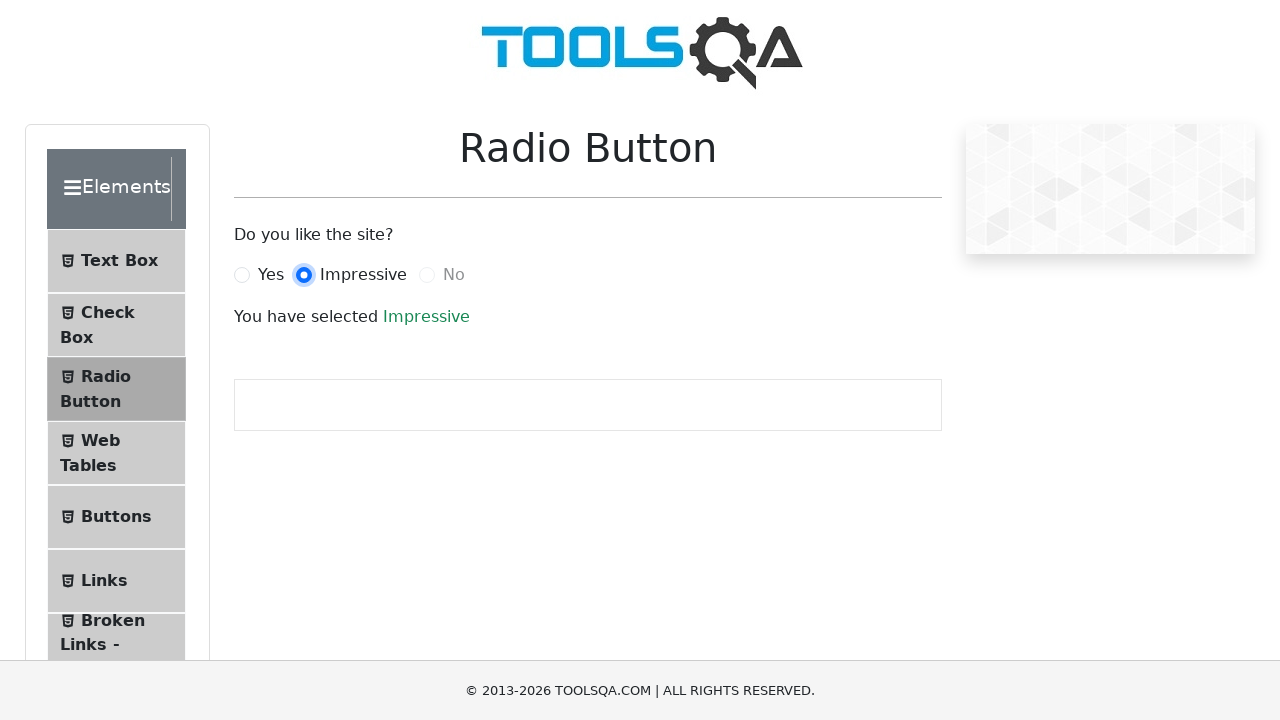